Tests dropdown selection functionality by selecting "Option 2" from a dropdown menu and verifying the selection was made correctly.

Starting URL: http://the-internet.herokuapp.com/dropdown

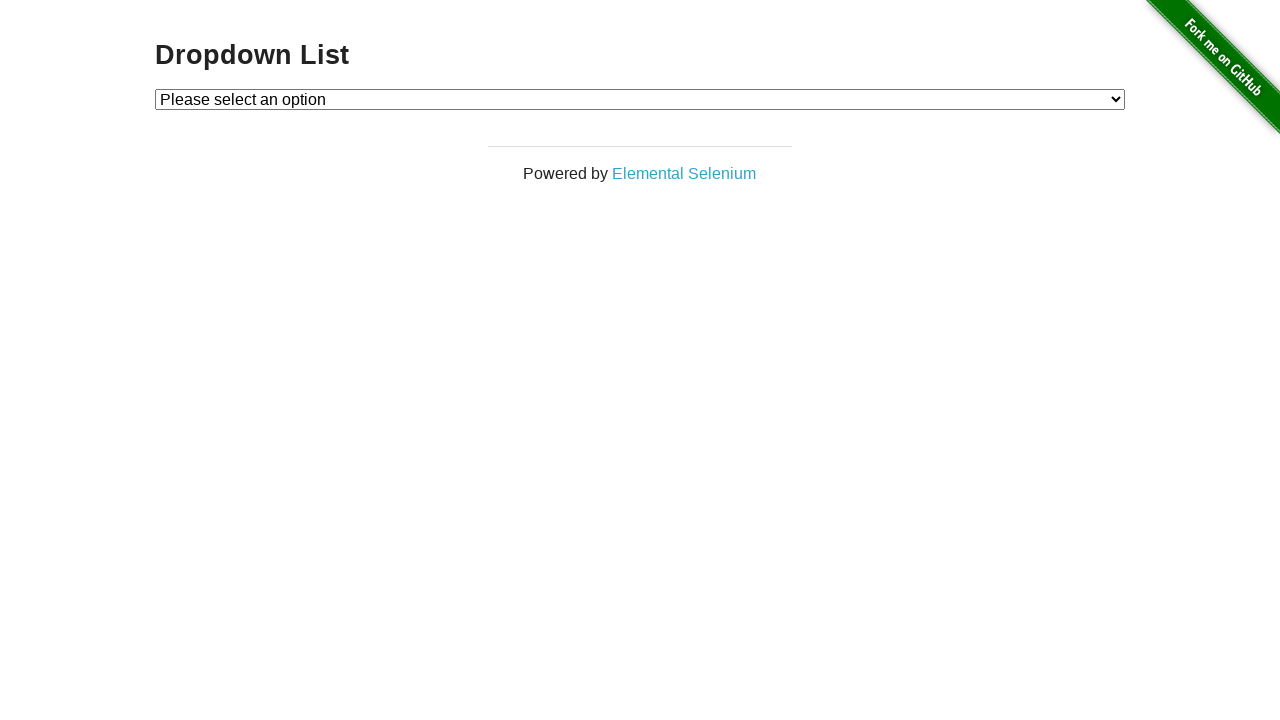

Waited for dropdown to be visible
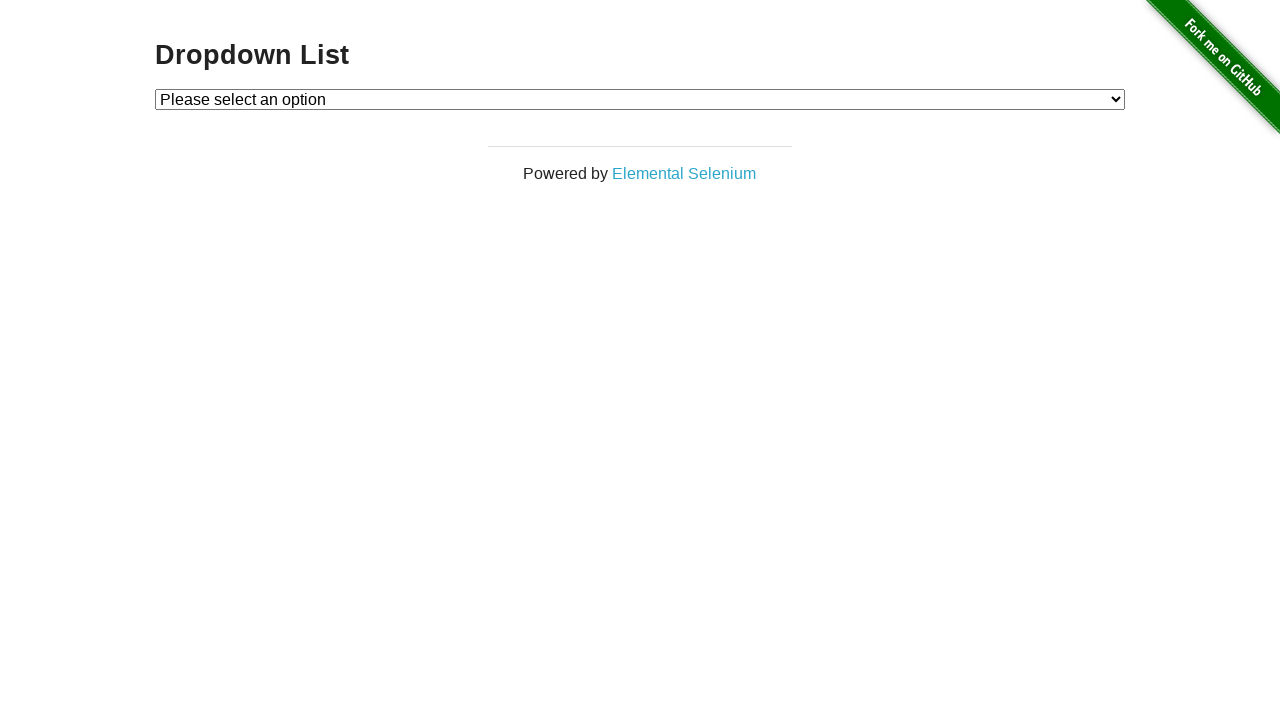

Selected 'Option 2' from dropdown menu on #dropdown
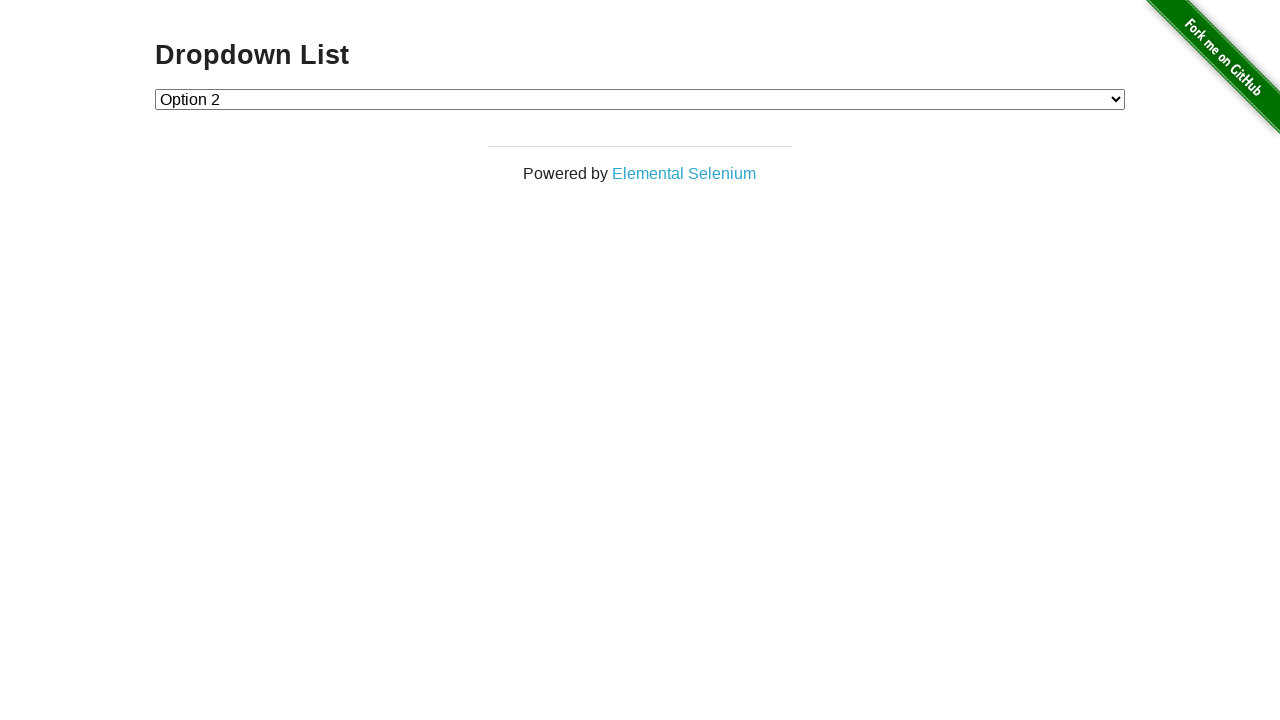

Retrieved selected dropdown value
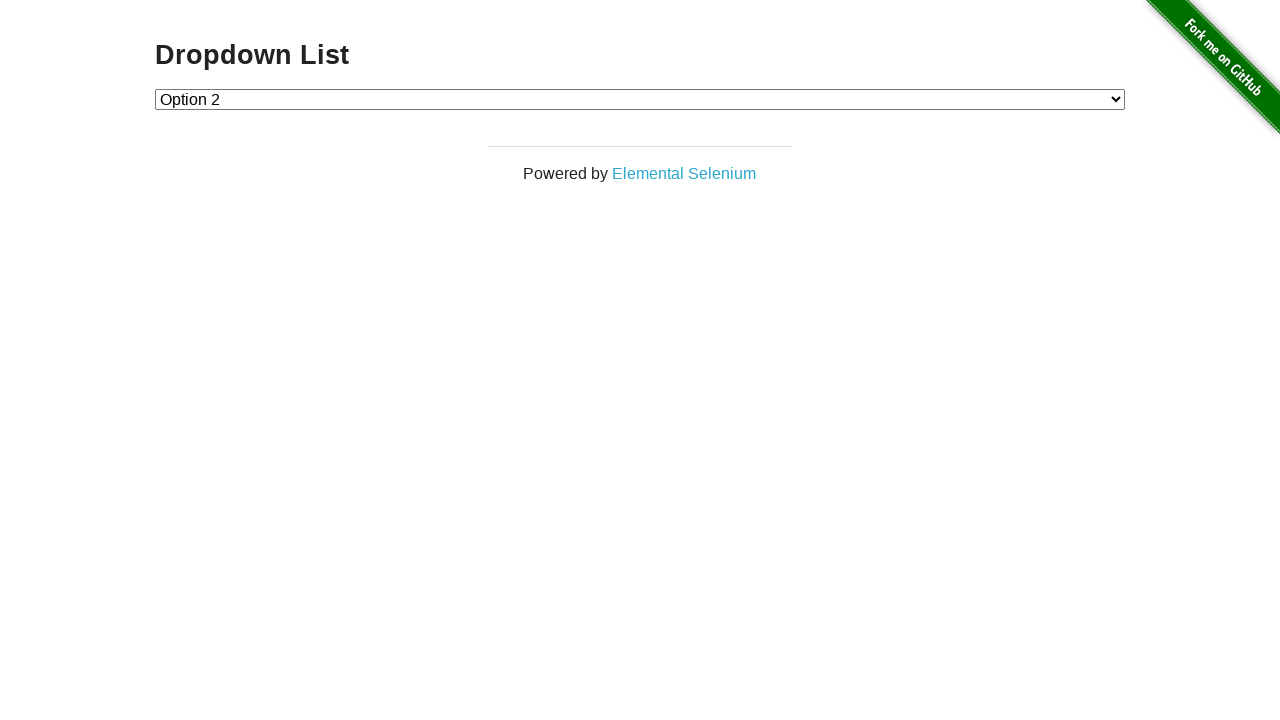

Verified that 'Option 2' (value '2') is correctly selected
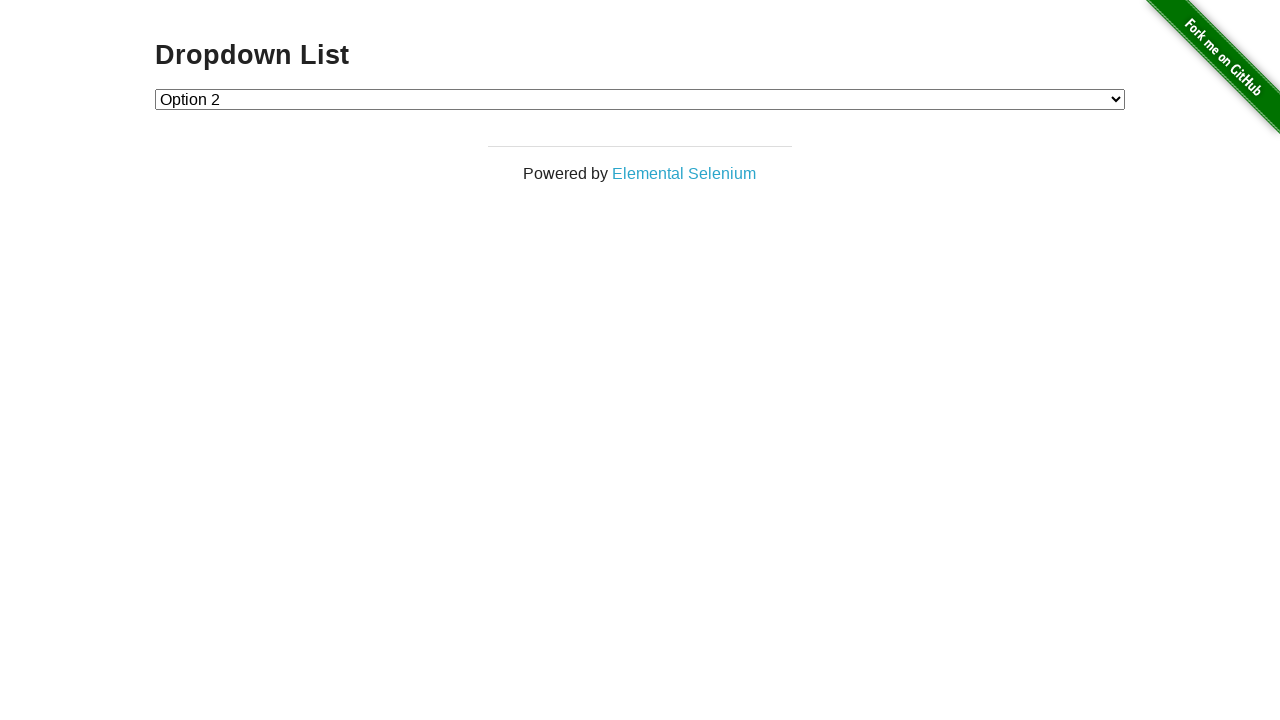

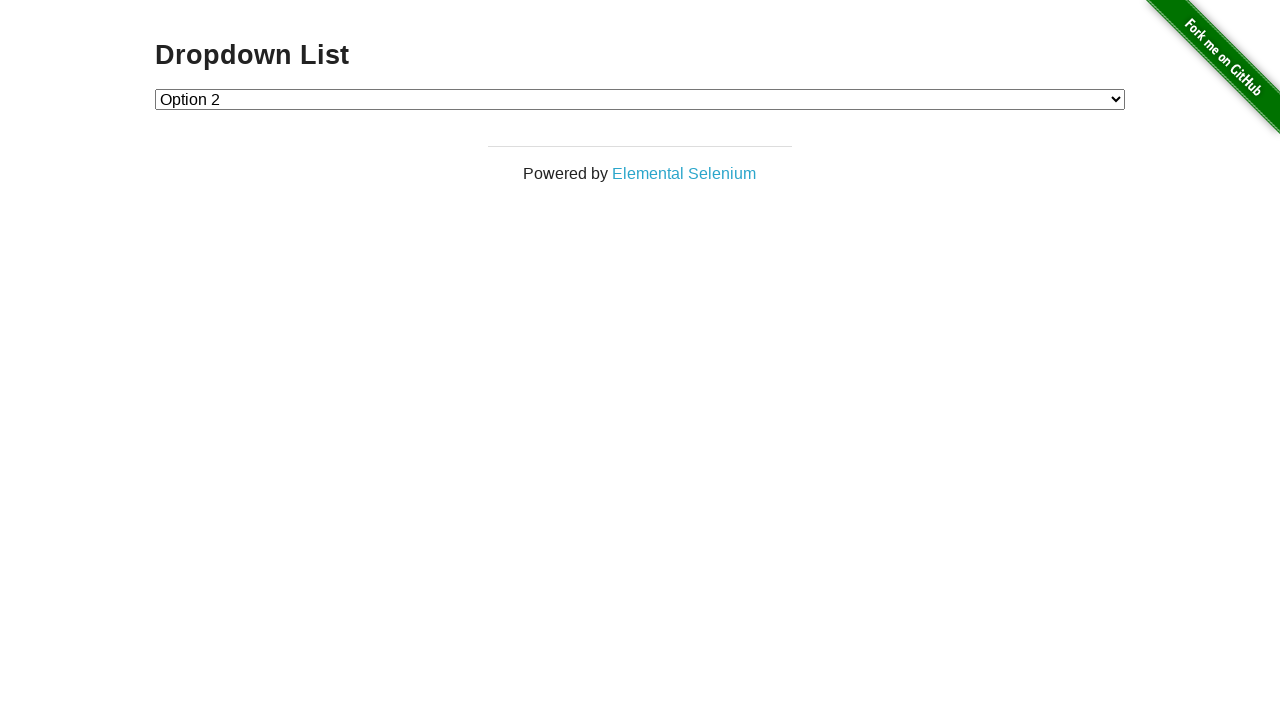